Navigates to a YouTube channel's videos page, waits for video content to load, and scrolls down to trigger loading of additional videos through infinite scroll.

Starting URL: https://www.youtube.com/@silverguru/videos

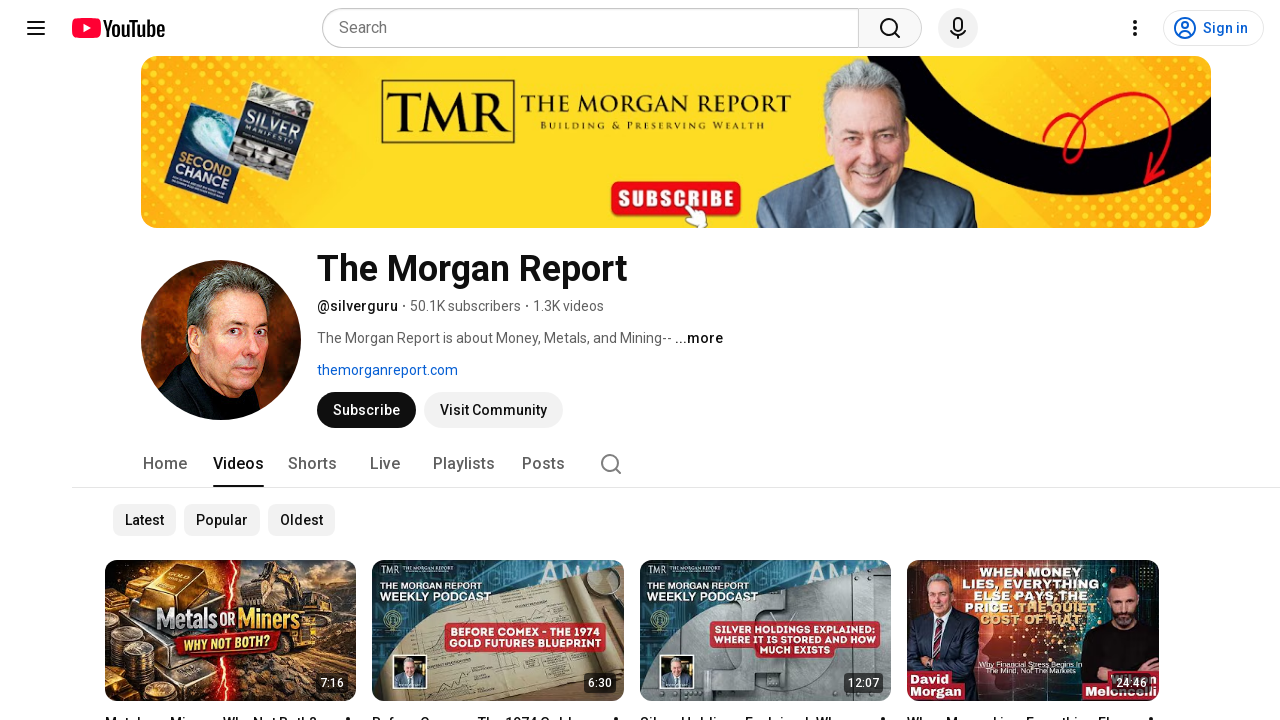

Waited for video grid to load on YouTube channel videos page
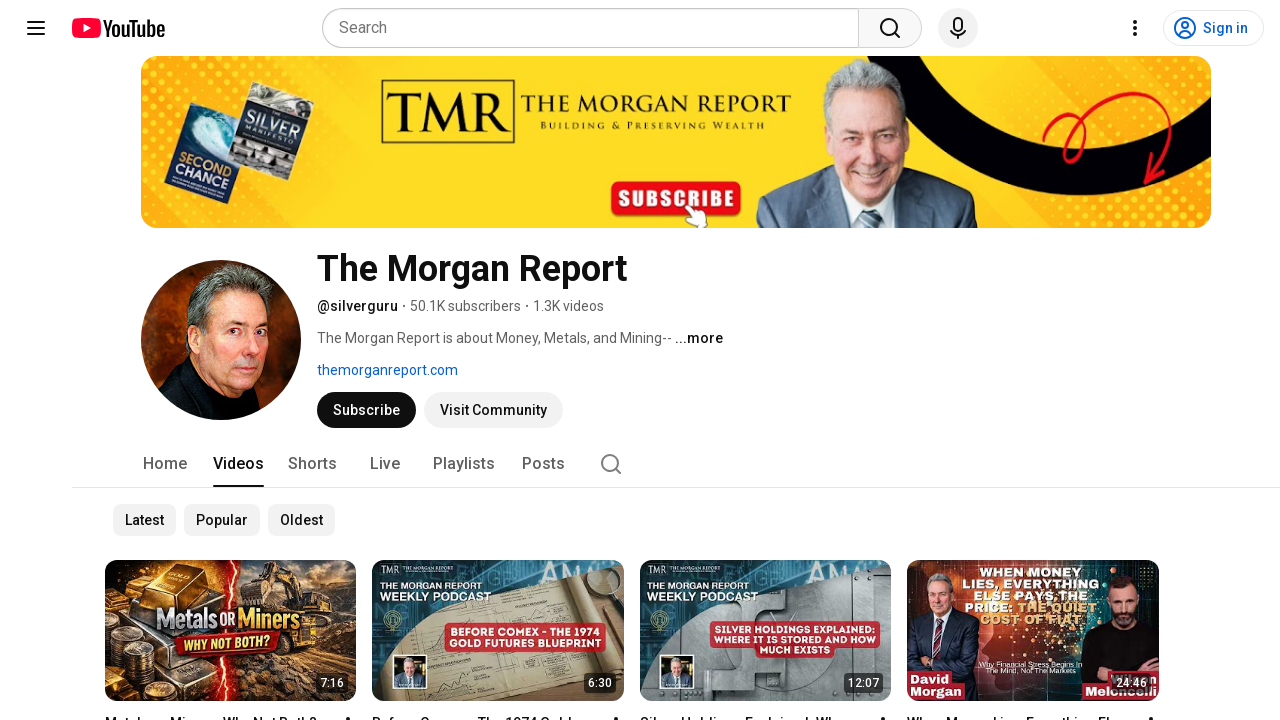

Scrolled down to trigger infinite scroll loading of additional videos
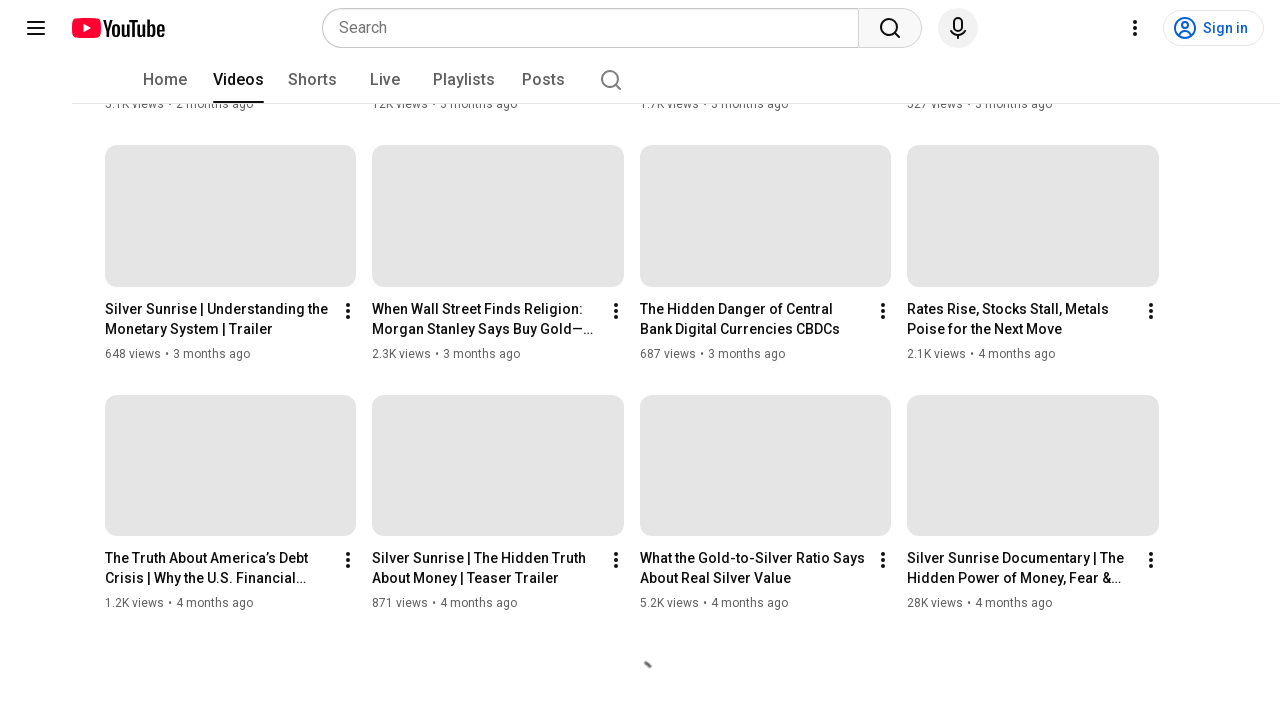

Waited for new video content to load after scrolling
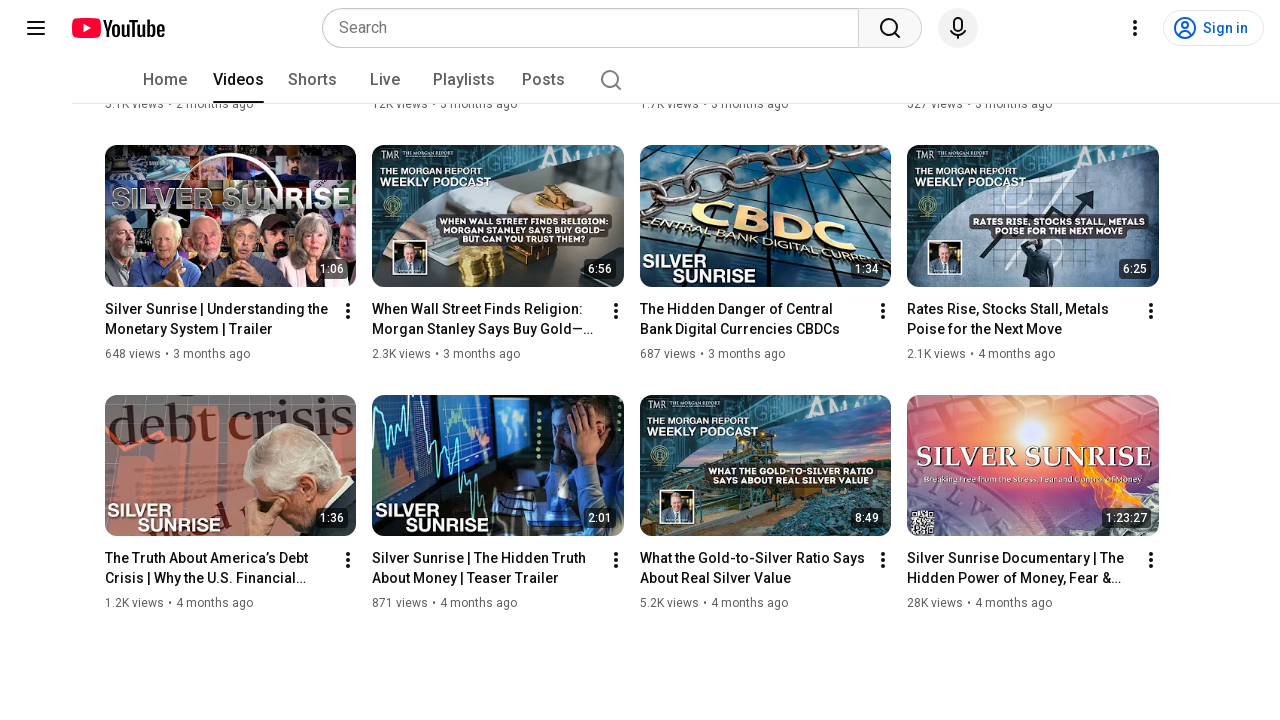

Verified that video grid elements are still present after scrolling
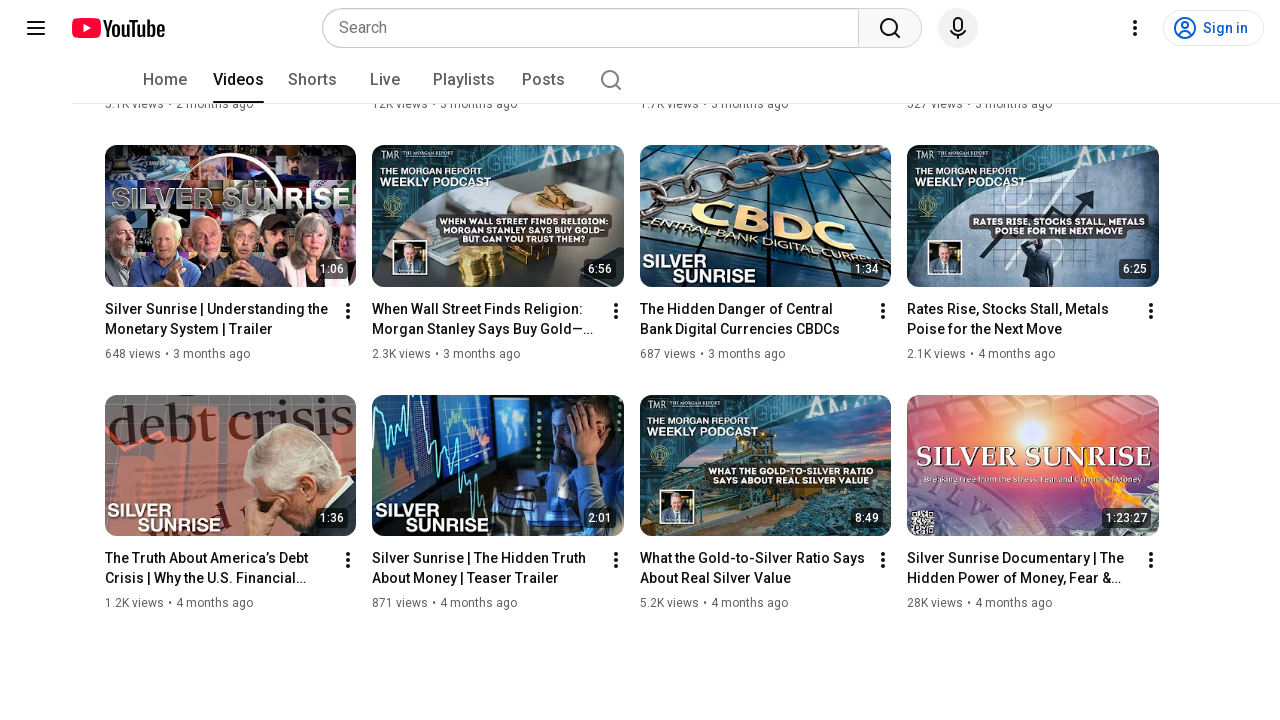

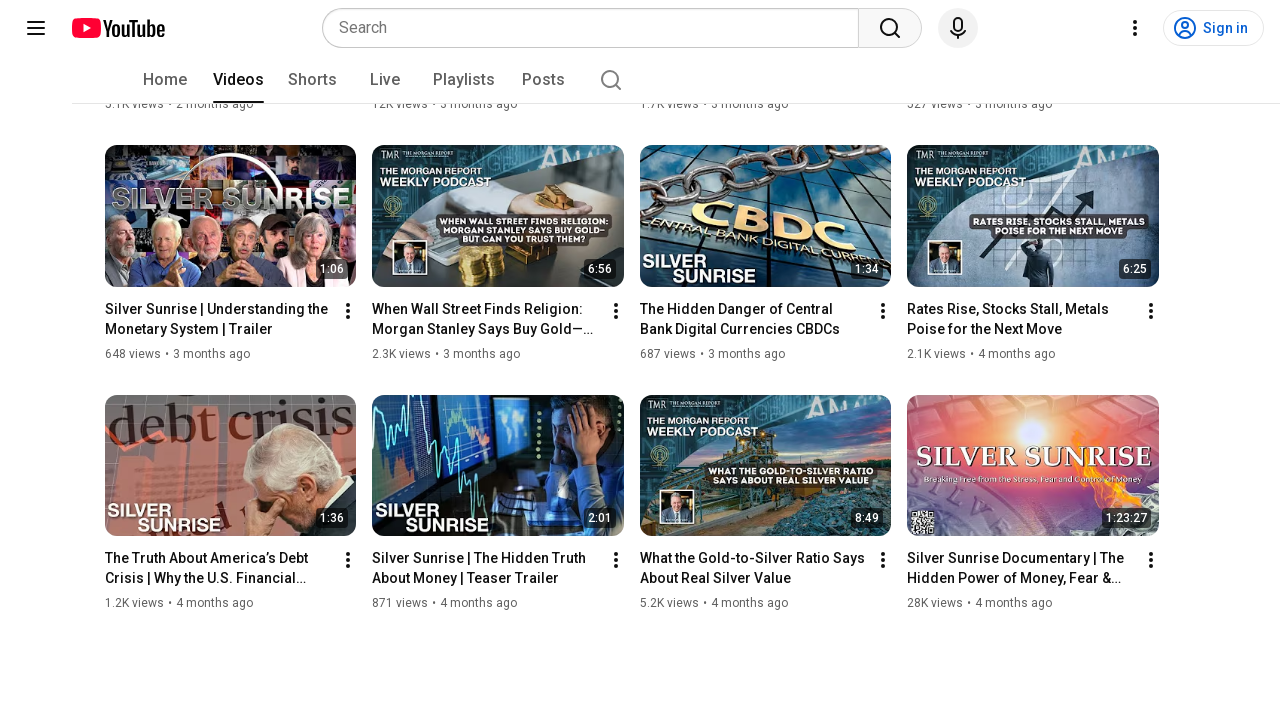